Navigates to a Bitcoin ATM information page and verifies that the page content loads successfully, including location and balance information elements.

Starting URL: https://www.bitomat.com/ro/bitomaty/bancomat-bitcoin-iasi-palas-mall

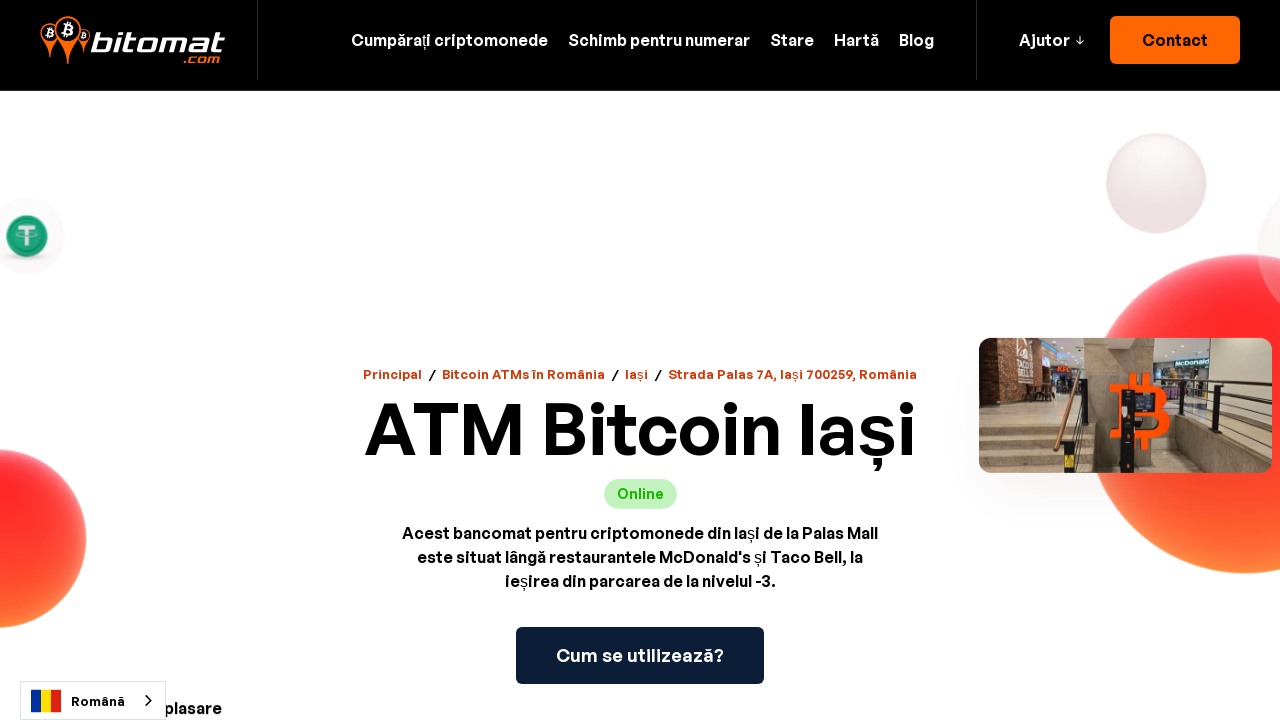

Waited for page DOM content to load
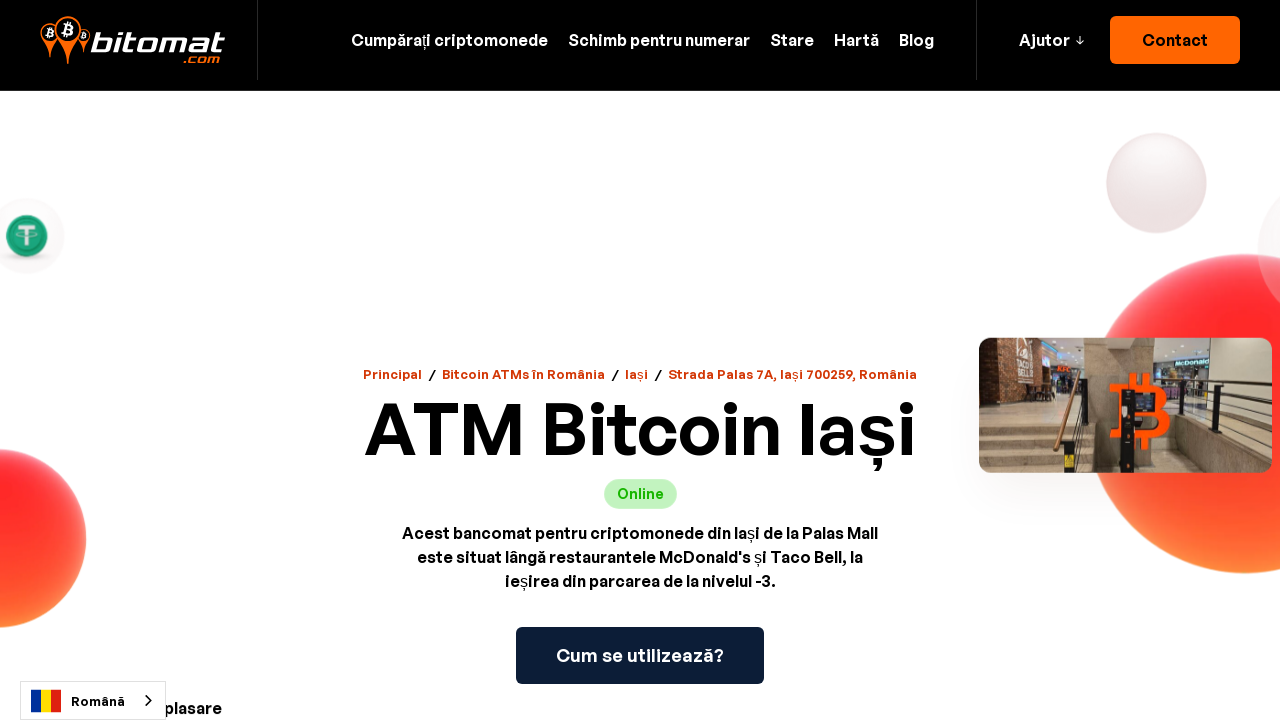

Waited 5 seconds for dynamic content to load
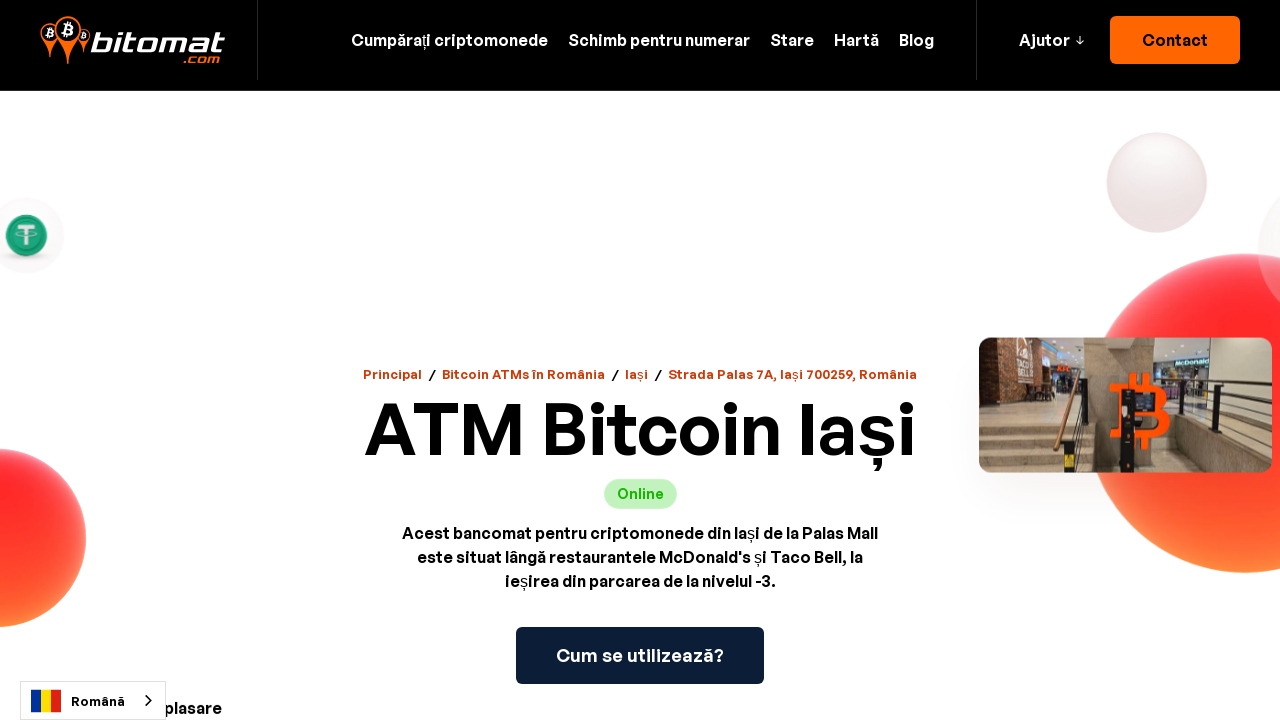

Verified page heading elements are present
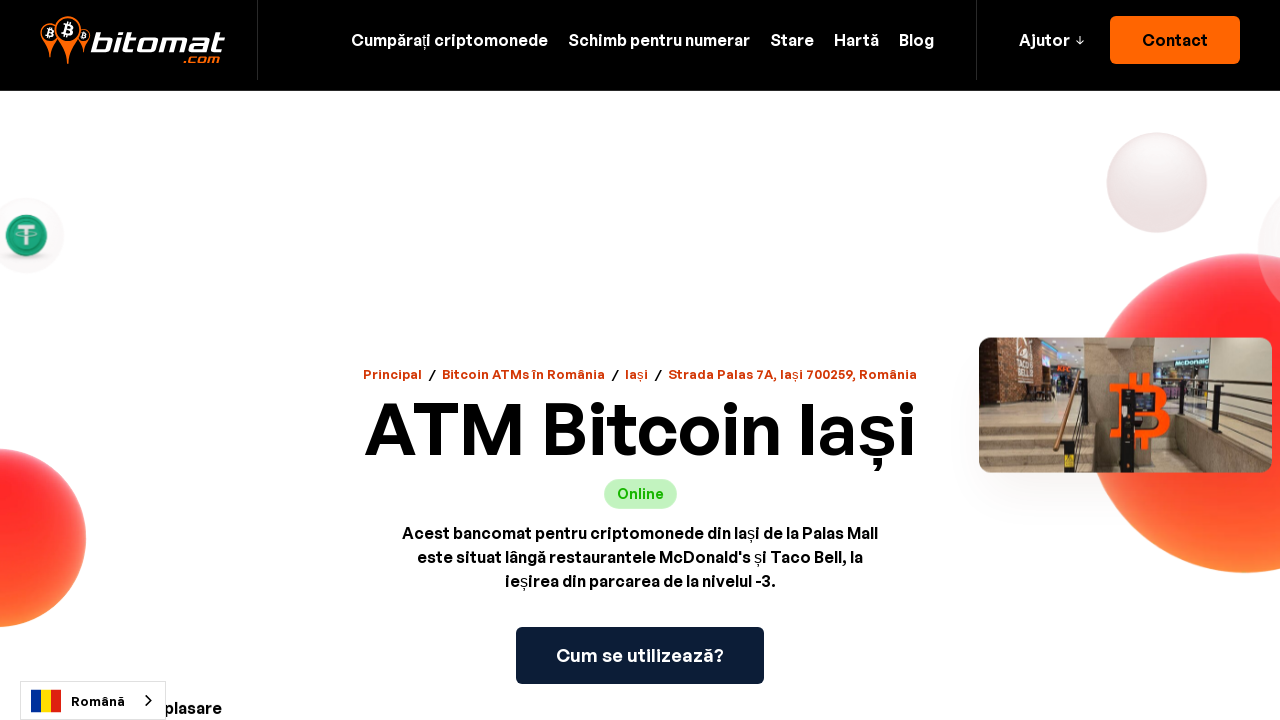

Verified body element is present
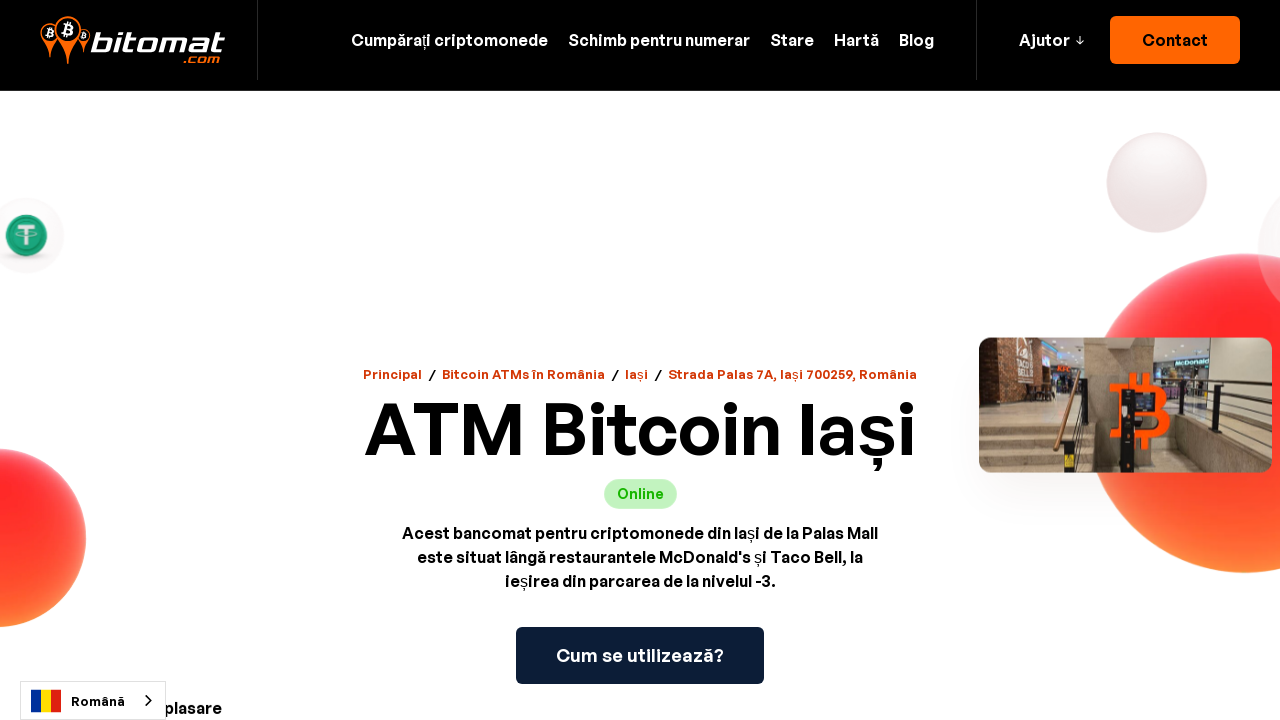

Verified page content contains RON currency information (balance data present)
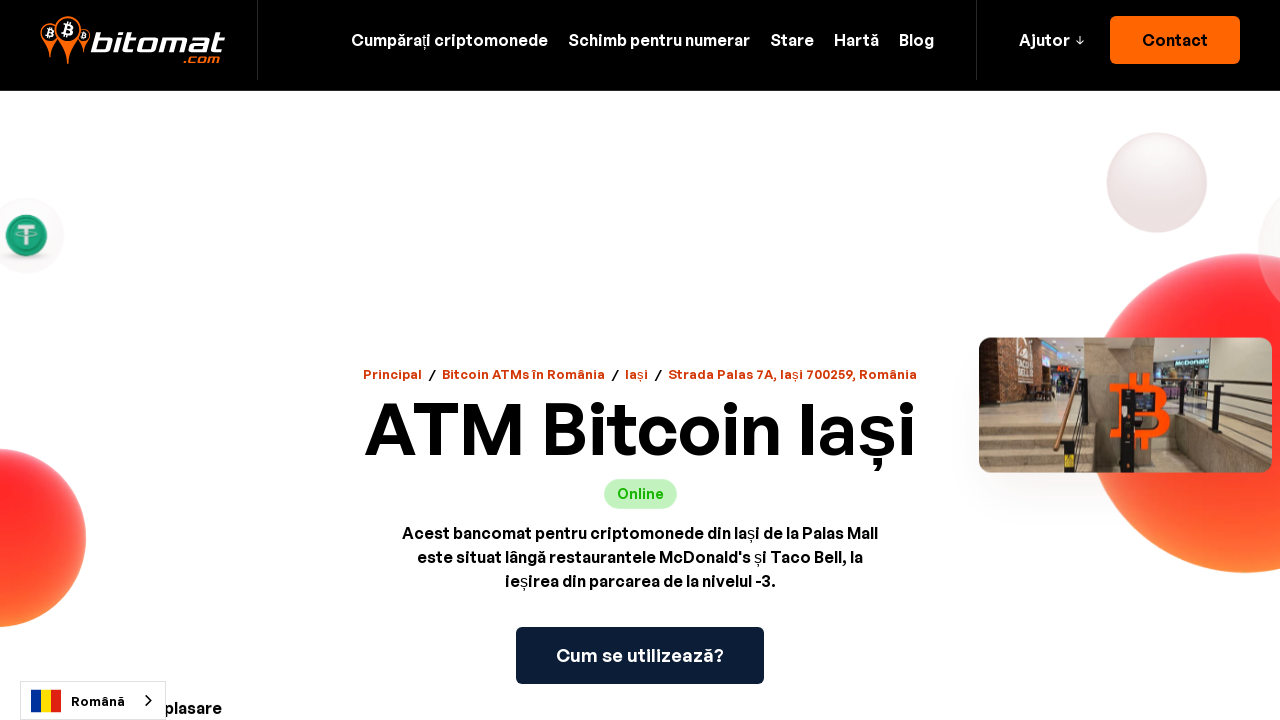

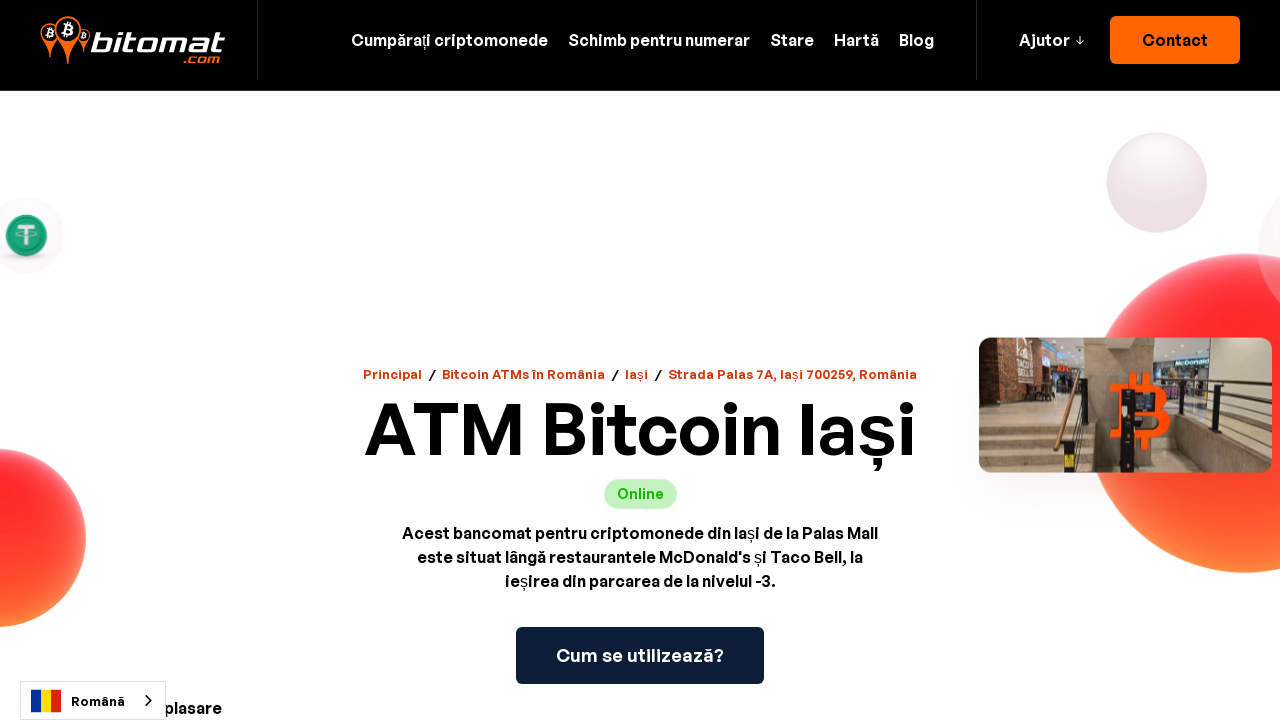